Tests product search functionality by typing a search query and verifying that the correct number of visible products are displayed

Starting URL: https://rahulshettyacademy.com/seleniumPractise/#/

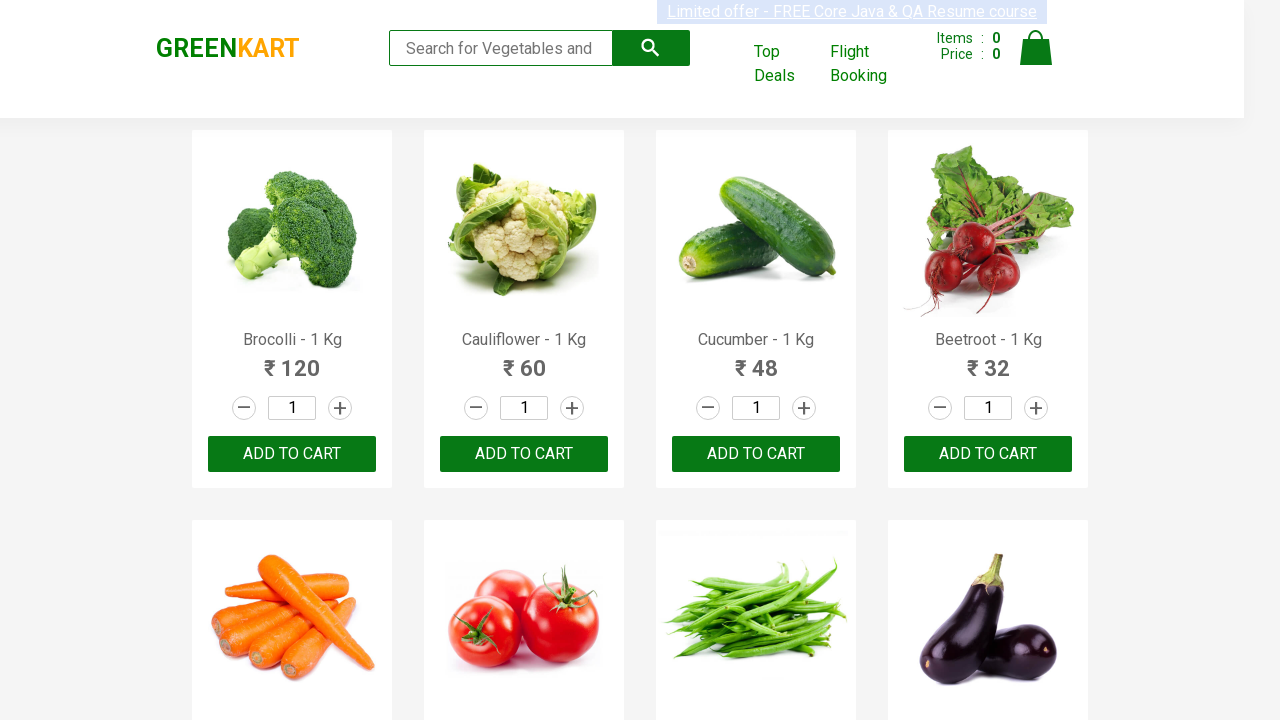

Filled search box with 'ca' to search for products on .search-keyword
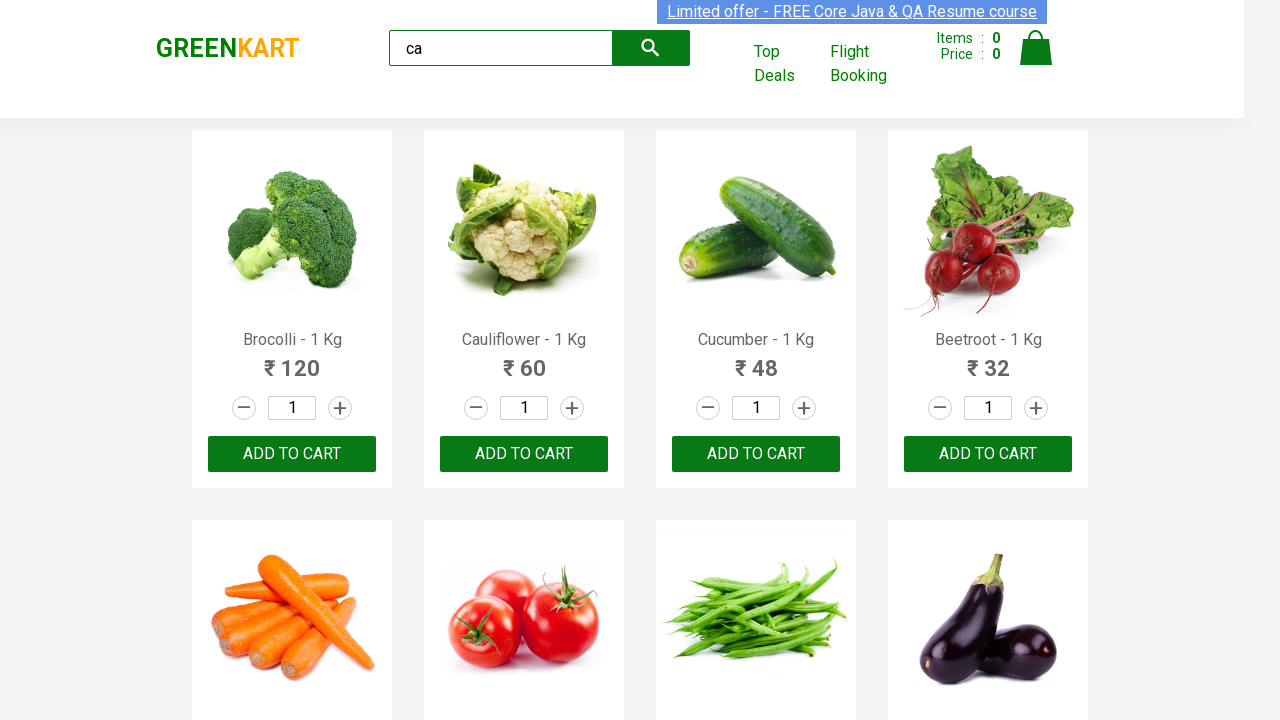

Waited 2 seconds for search results to filter
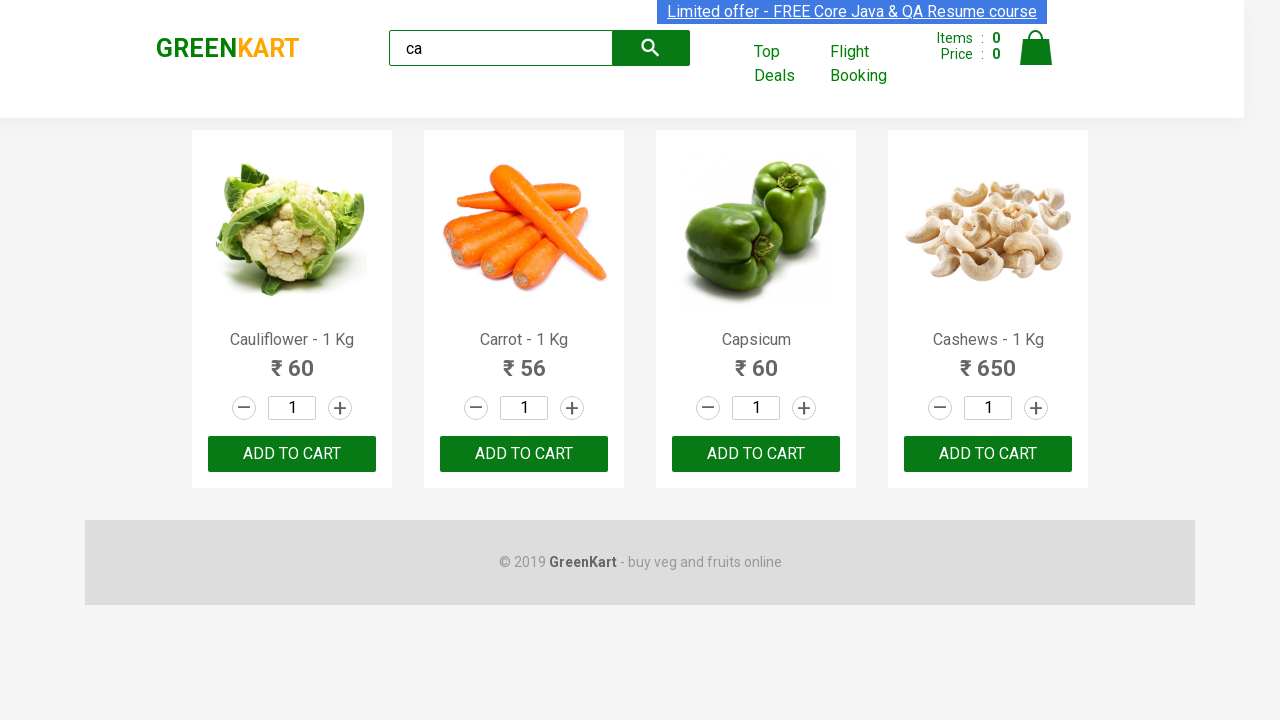

Located visible product elements
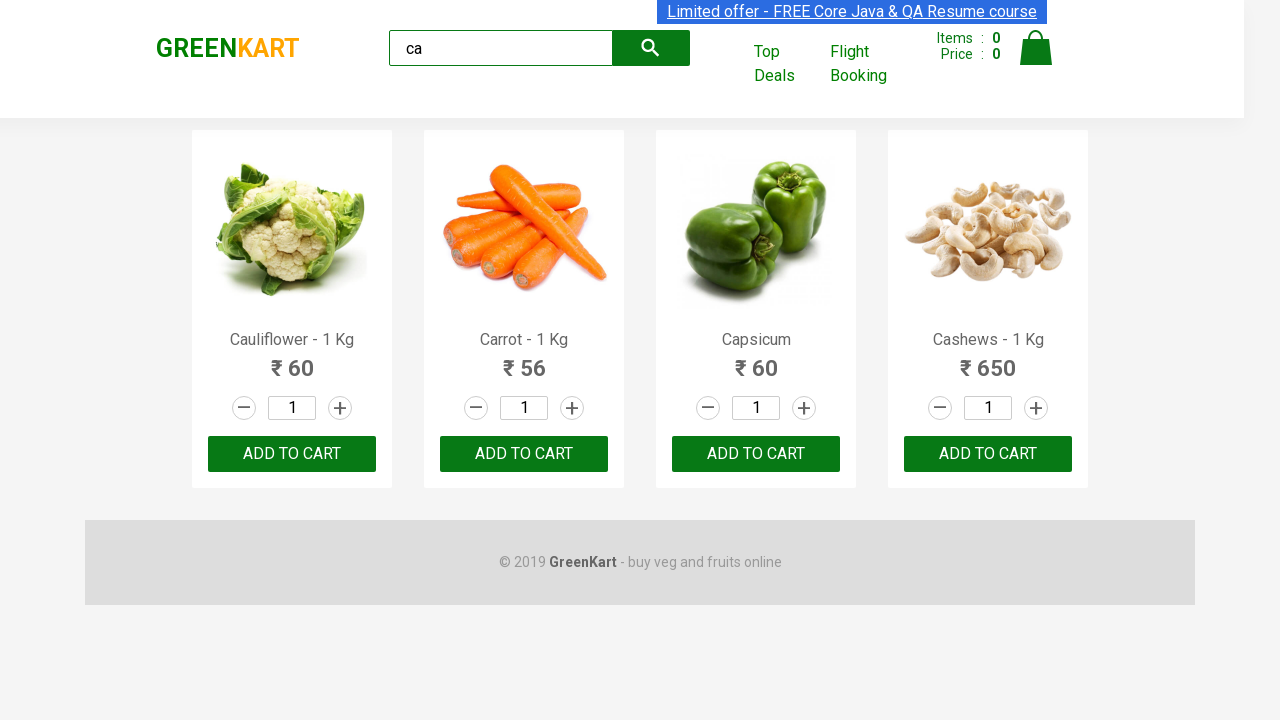

Verified that exactly 4 products are displayed after searching for 'ca'
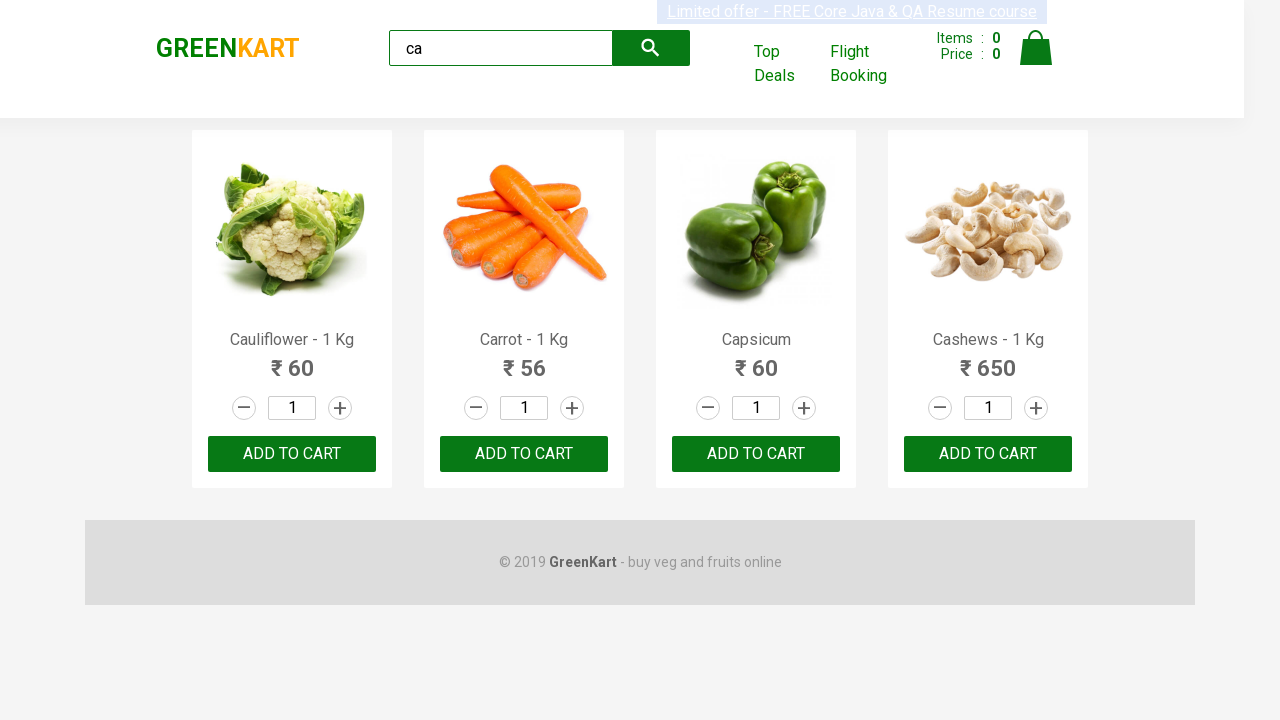

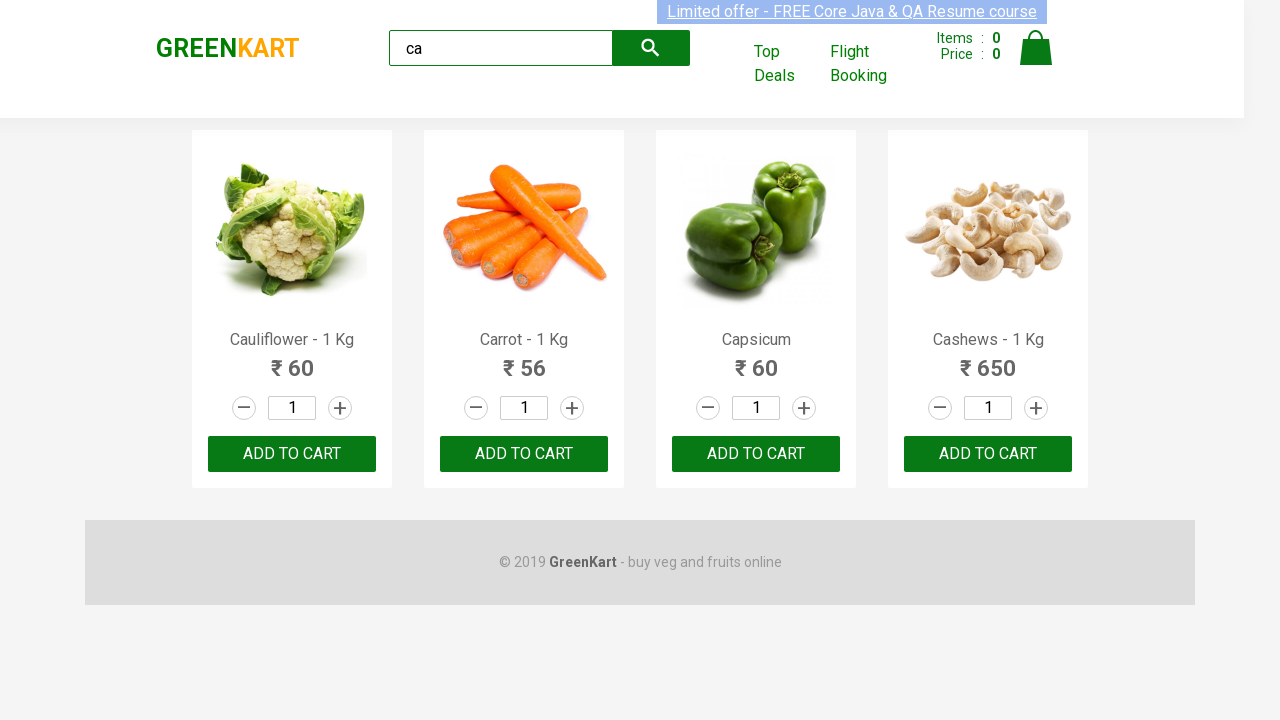